Tests JavaScript prompt alert functionality by clicking a button to trigger a JS prompt, entering text into the prompt, and accepting it.

Starting URL: https://the-internet.herokuapp.com/javascript_alerts

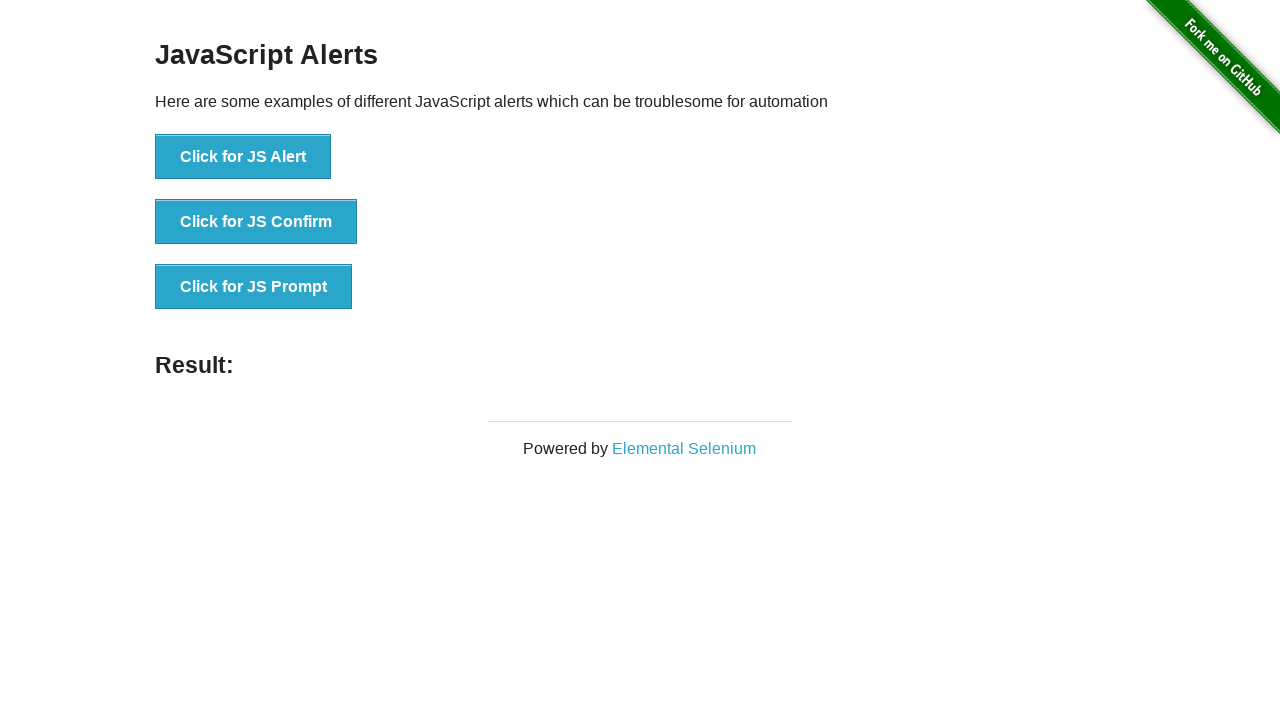

Clicked the JS Prompt button to trigger initial prompt at (254, 287) on xpath=//button[@onclick='jsPrompt()']
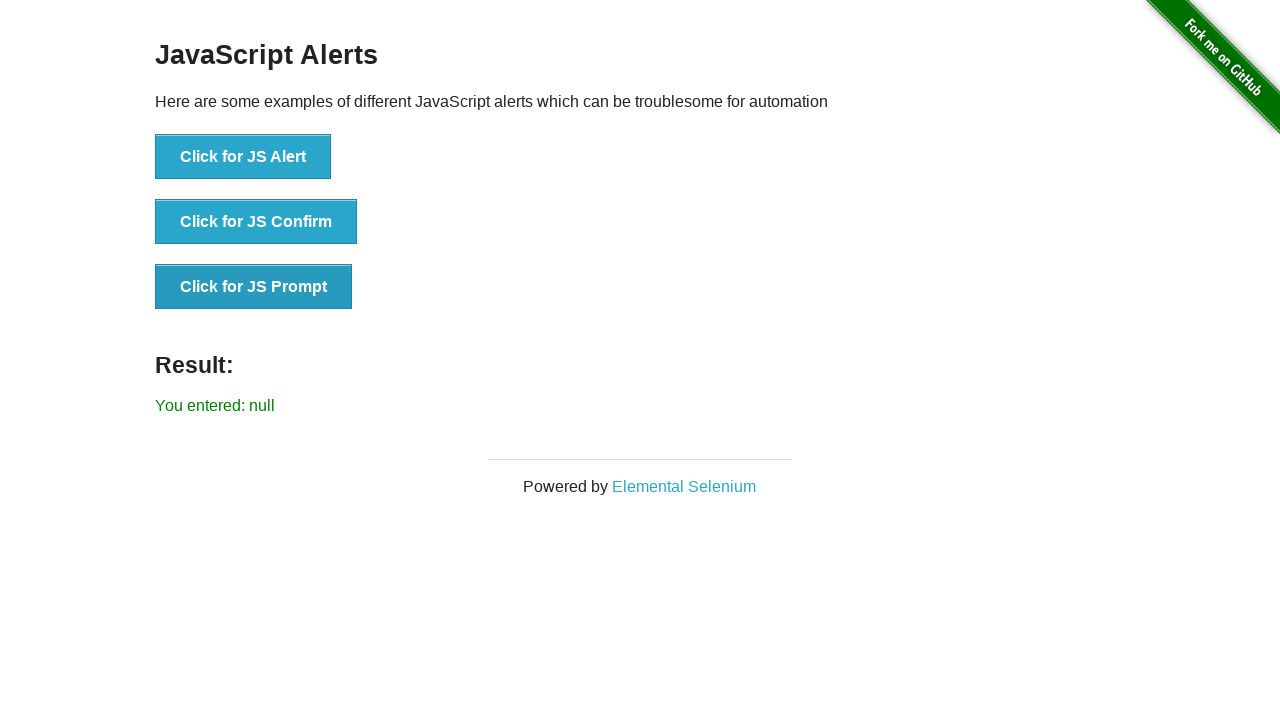

Registered dialog handler to accept prompts with text 'selamlar'
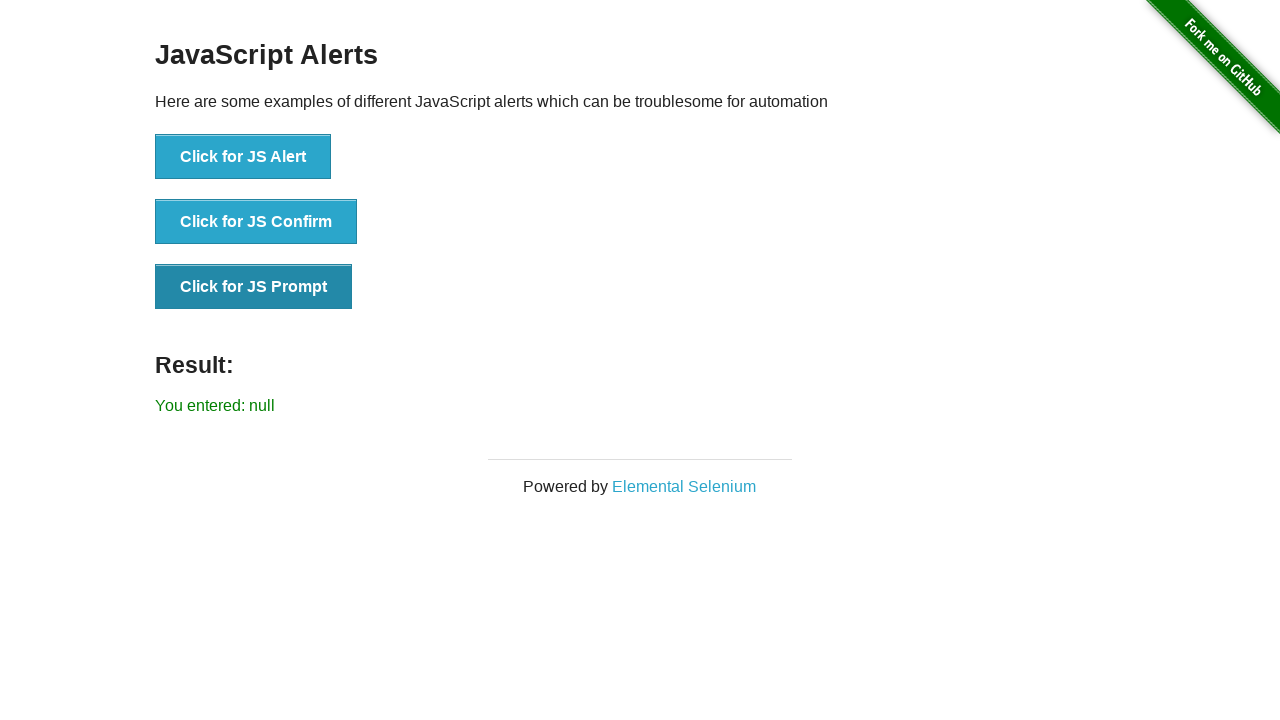

Clicked the JS Prompt button again to trigger the dialog with handler active at (254, 287) on xpath=//button[@onclick='jsPrompt()']
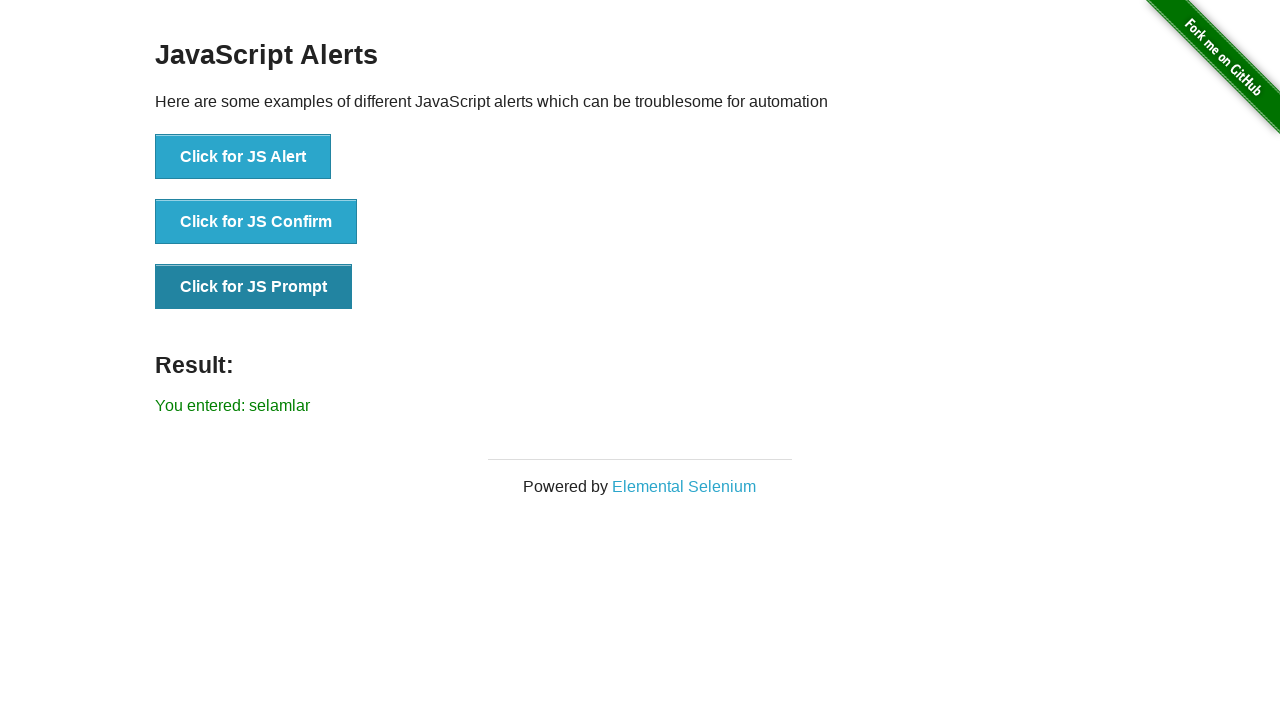

Result element loaded after accepting the prompt
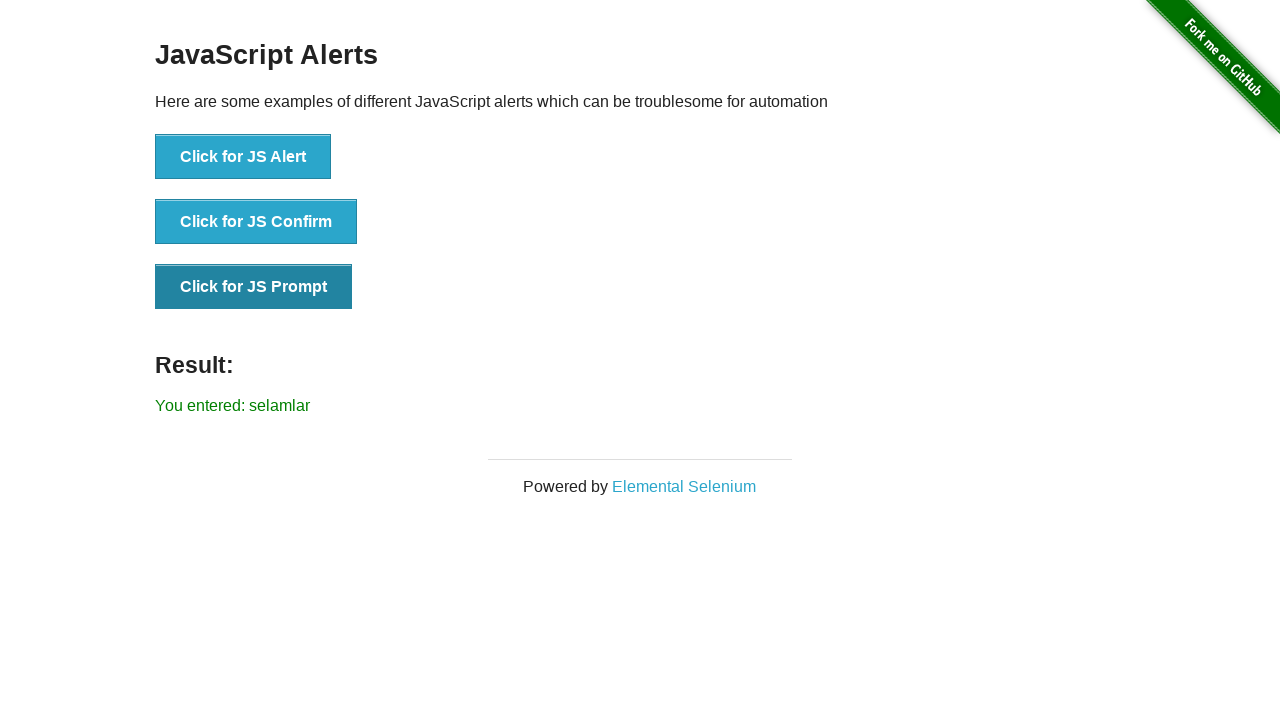

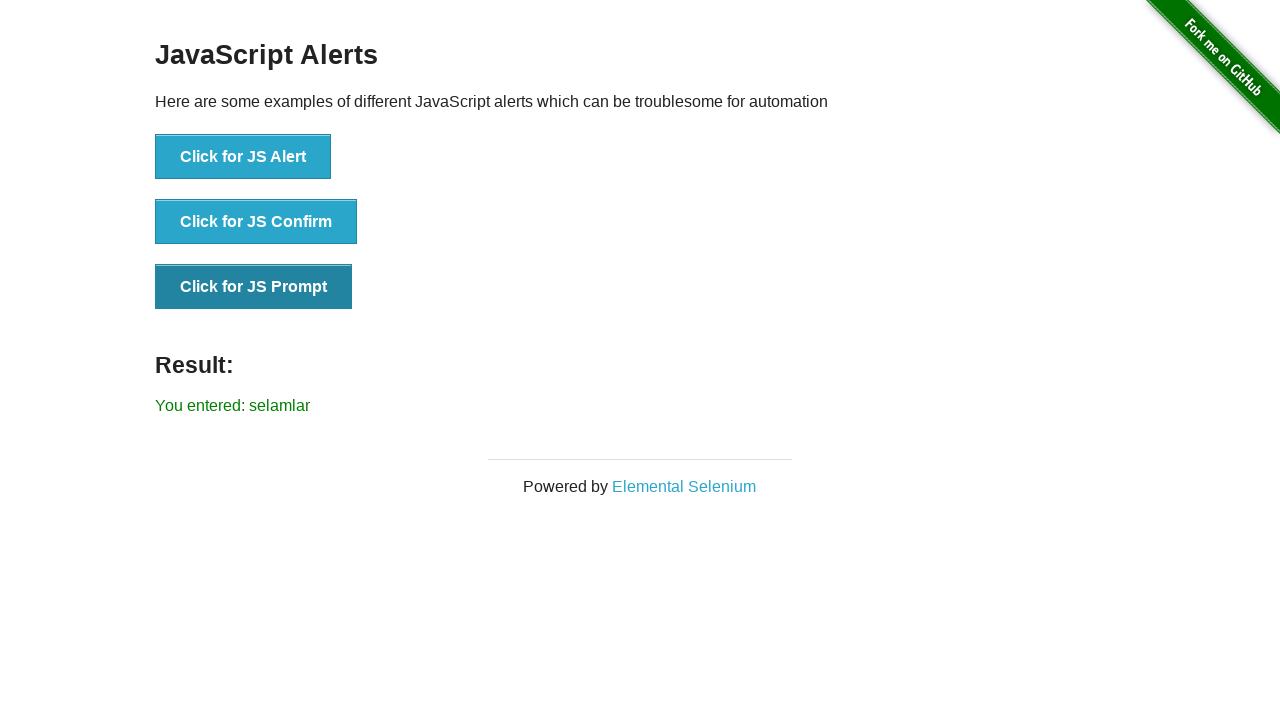